Tests explicit wait functionality by clicking a start button and waiting for dynamically loaded text to become visible

Starting URL: http://the-internet.herokuapp.com/dynamic_loading/1

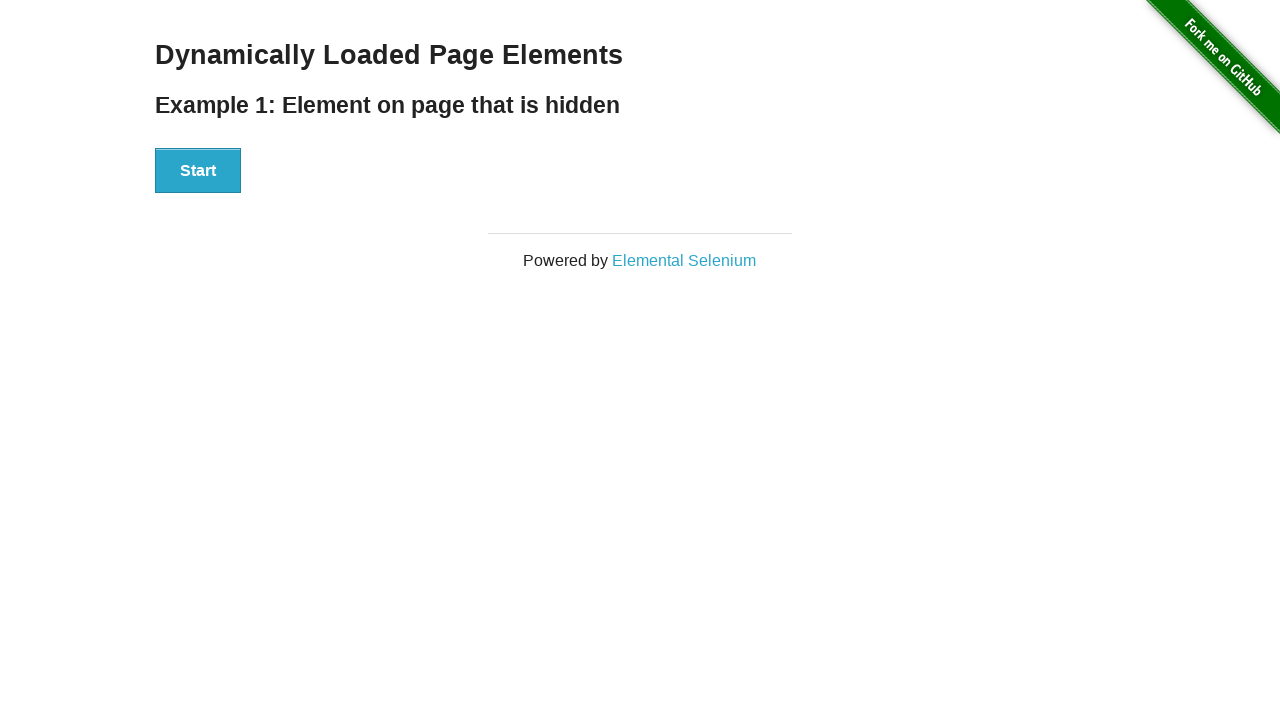

Clicked the Start button to initiate dynamic loading at (198, 171) on xpath=//div[@id='start']//following-sibling::button
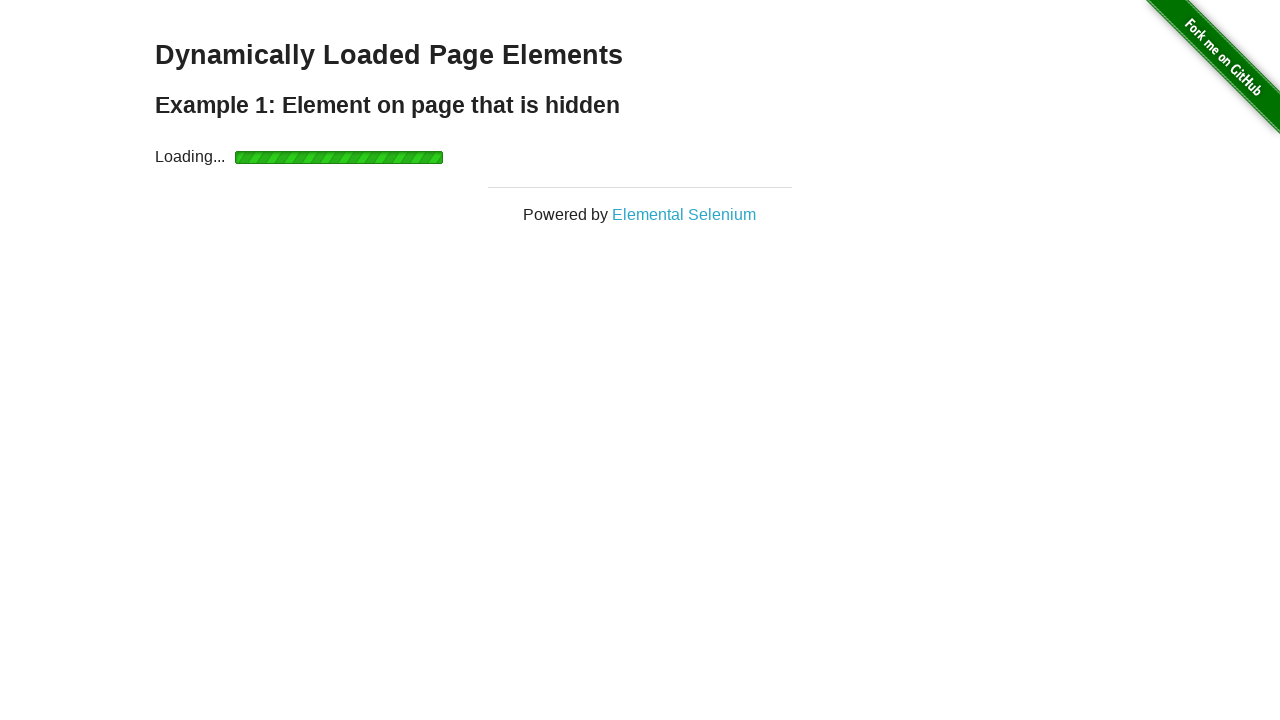

Waited for dynamically loaded text to become visible
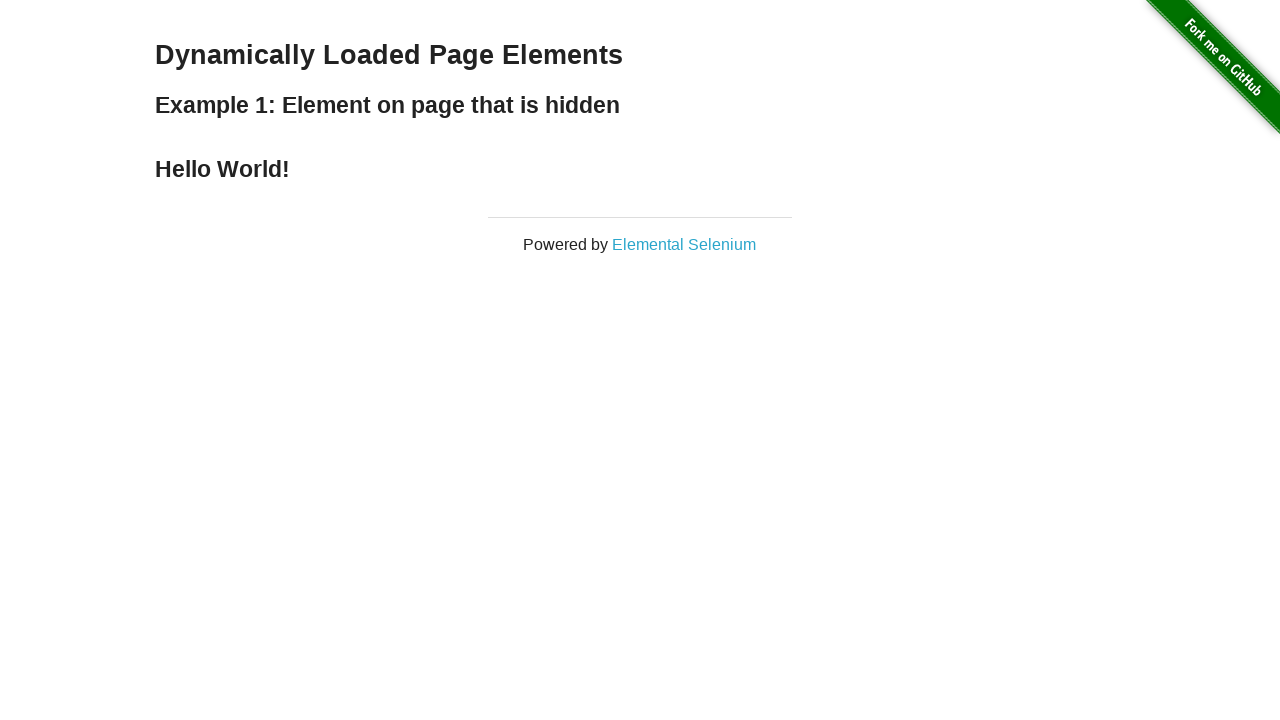

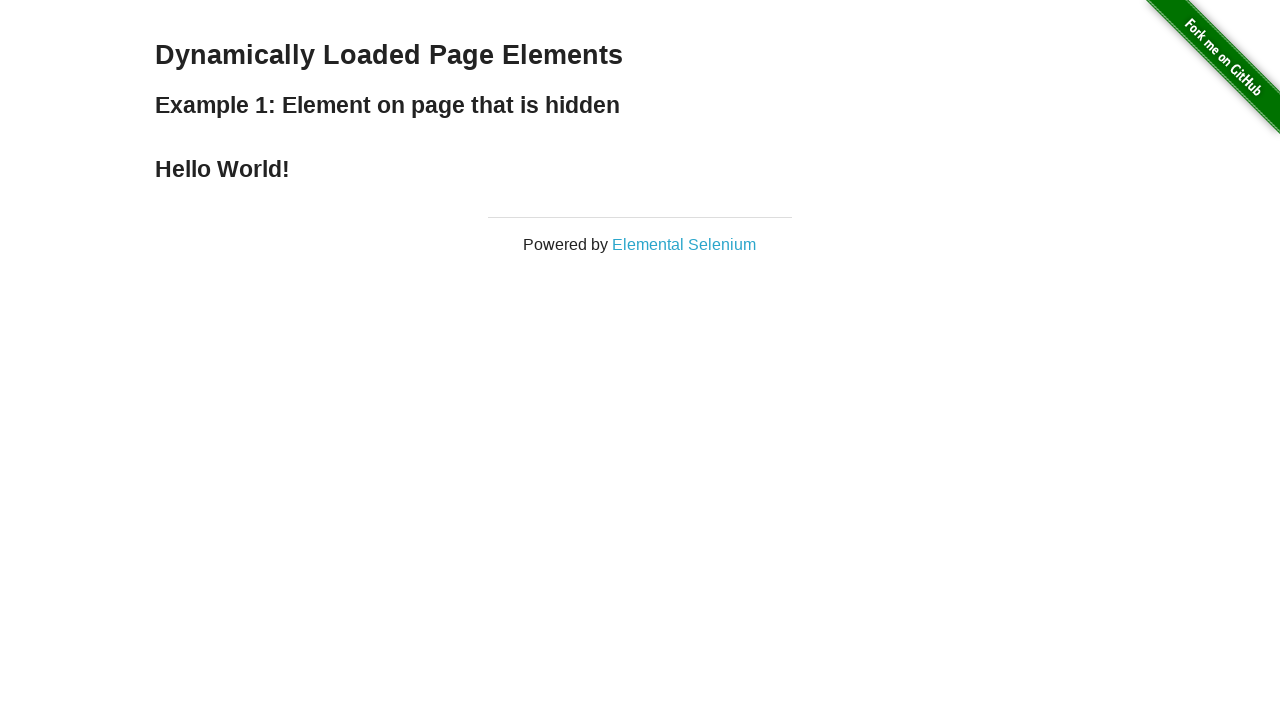